Tests focusing on form input fields by setting focus on the first name and last name fields of a practice form.

Starting URL: https://demoqa.com/automation-practice-form

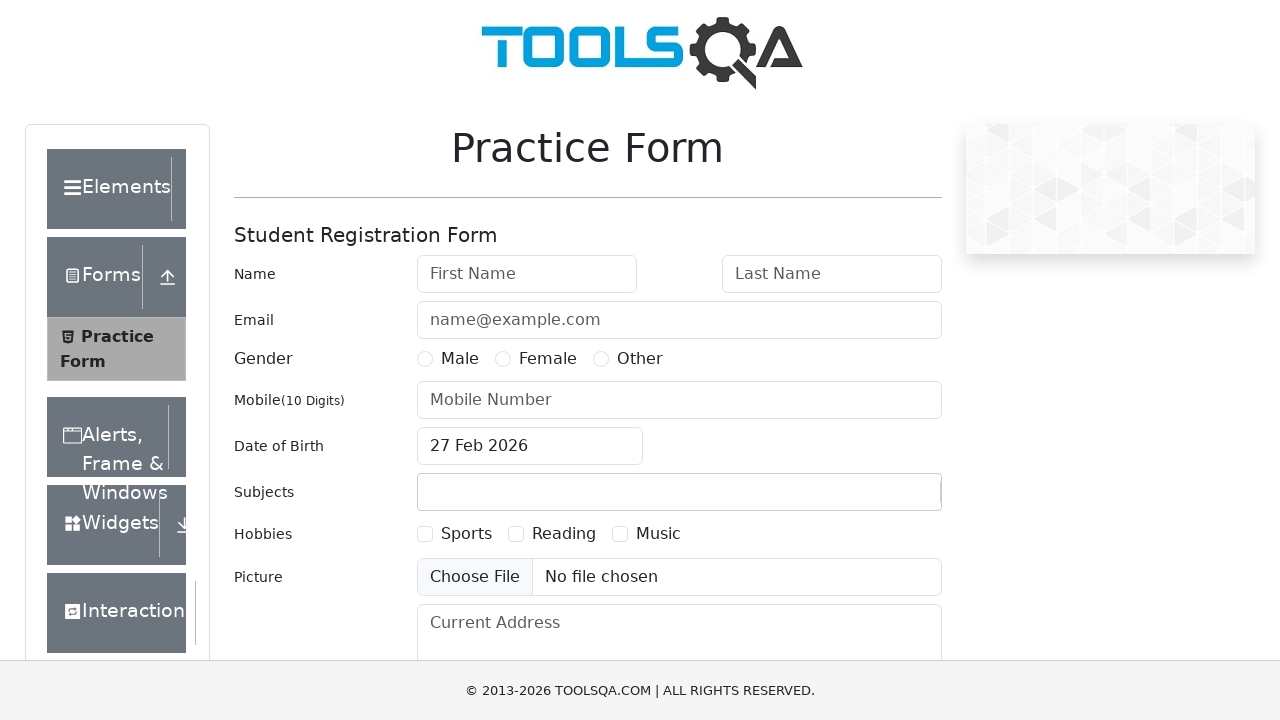

Page loaded with domcontentloaded state
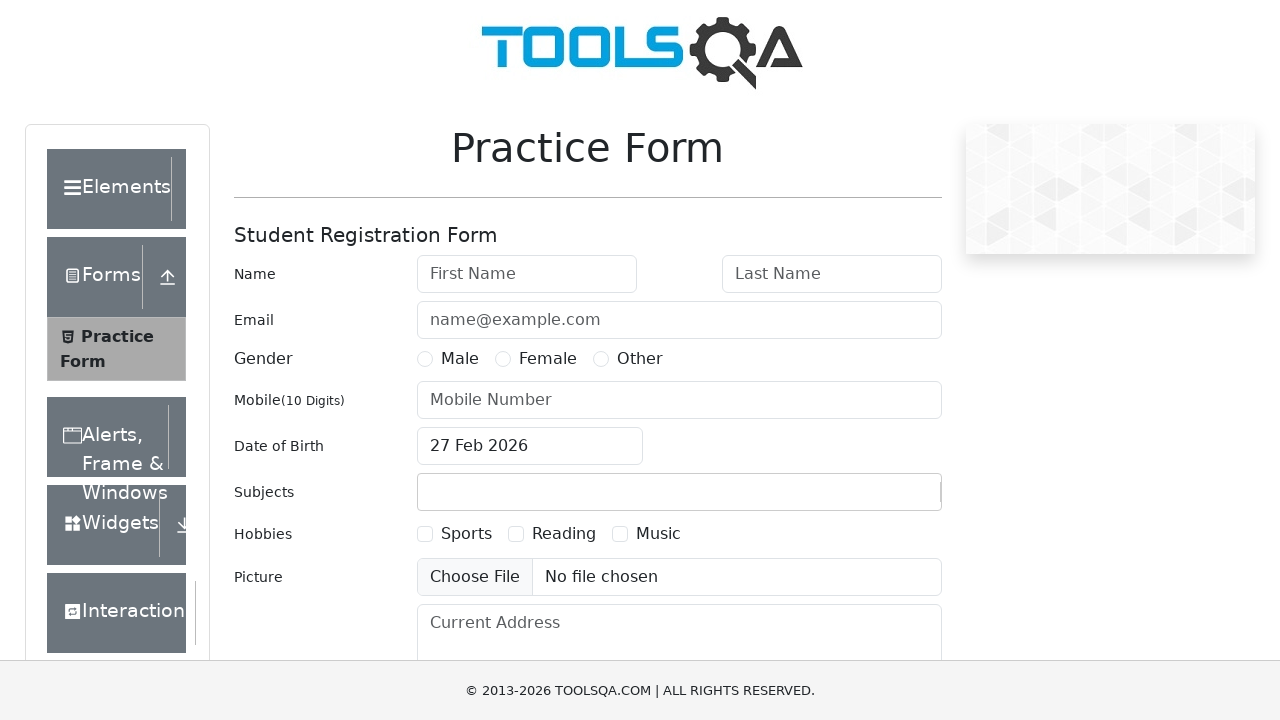

Focused on the first name field on #firstName
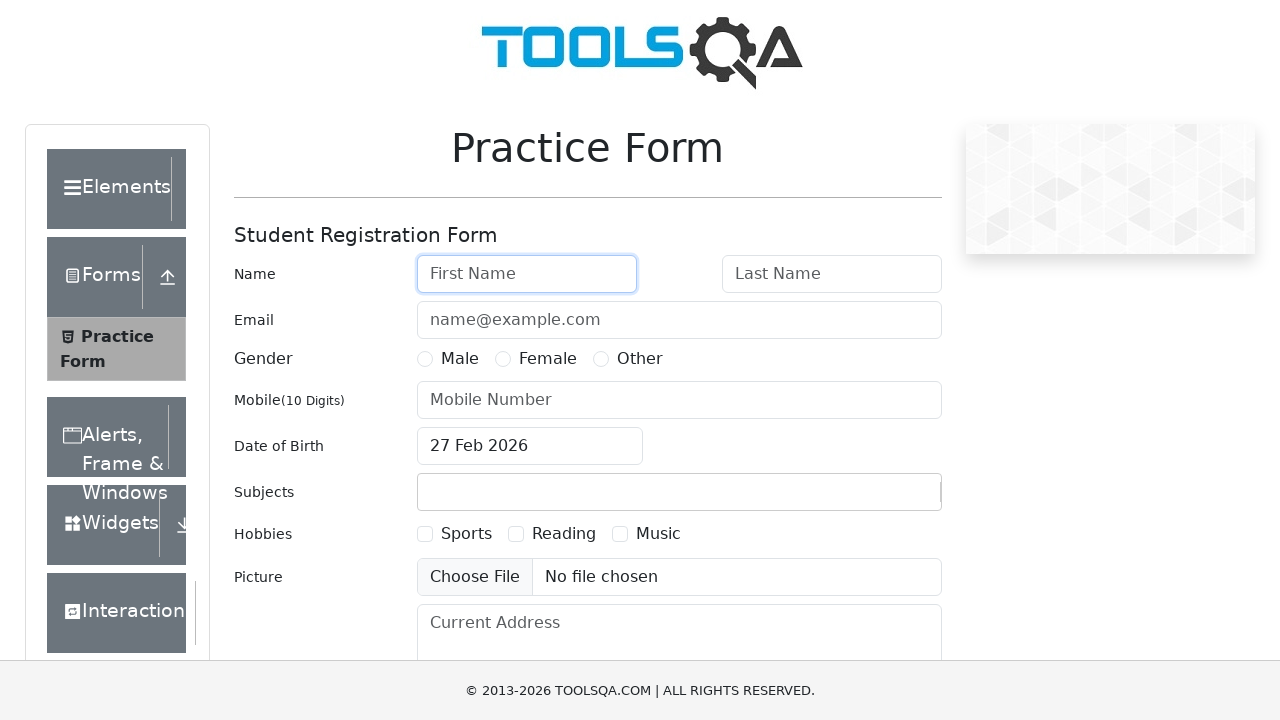

Focused on the last name field on #lastName
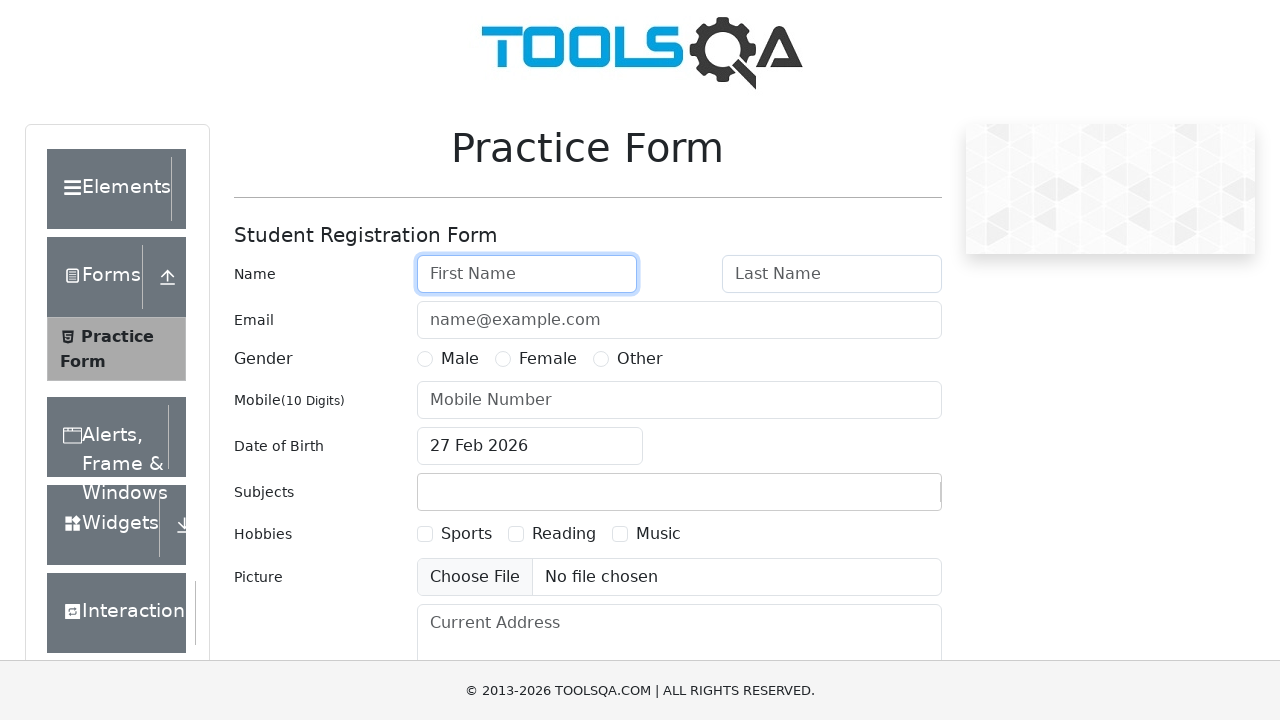

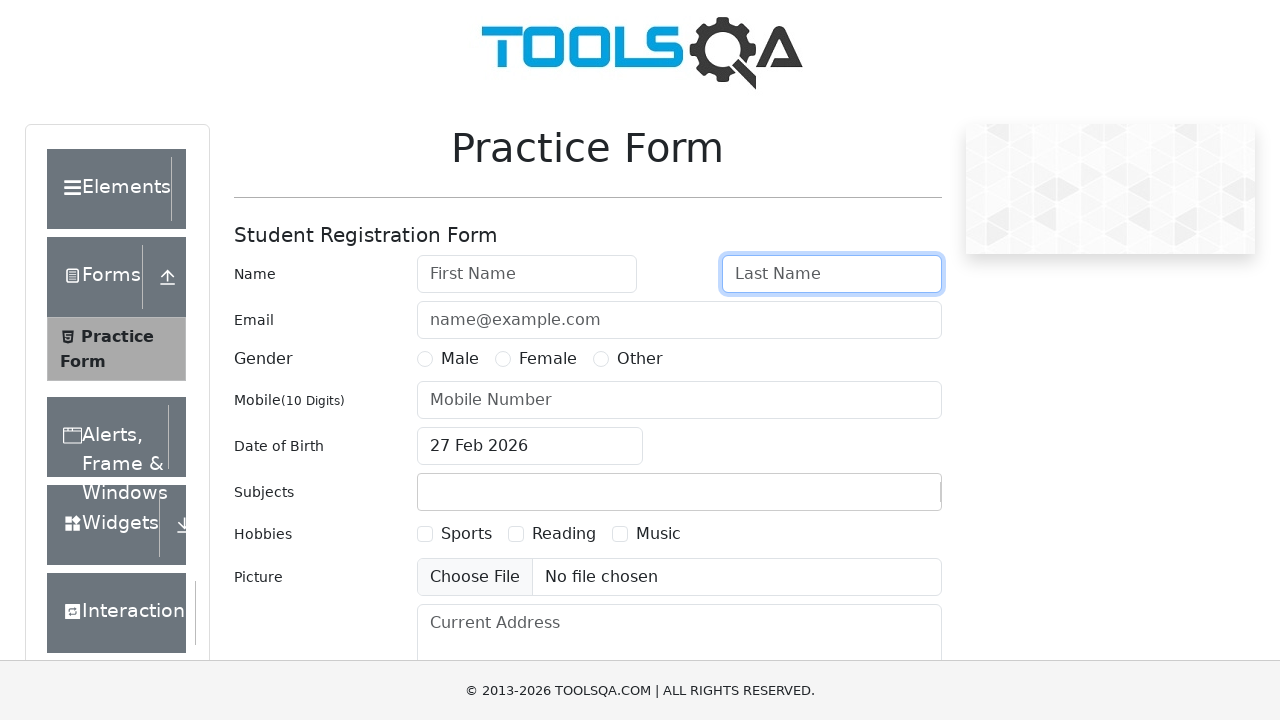